Tests iframe interaction by navigating to the iFrame page and typing text into the embedded TinyMCE editor.

Starting URL: https://the-internet.herokuapp.com/

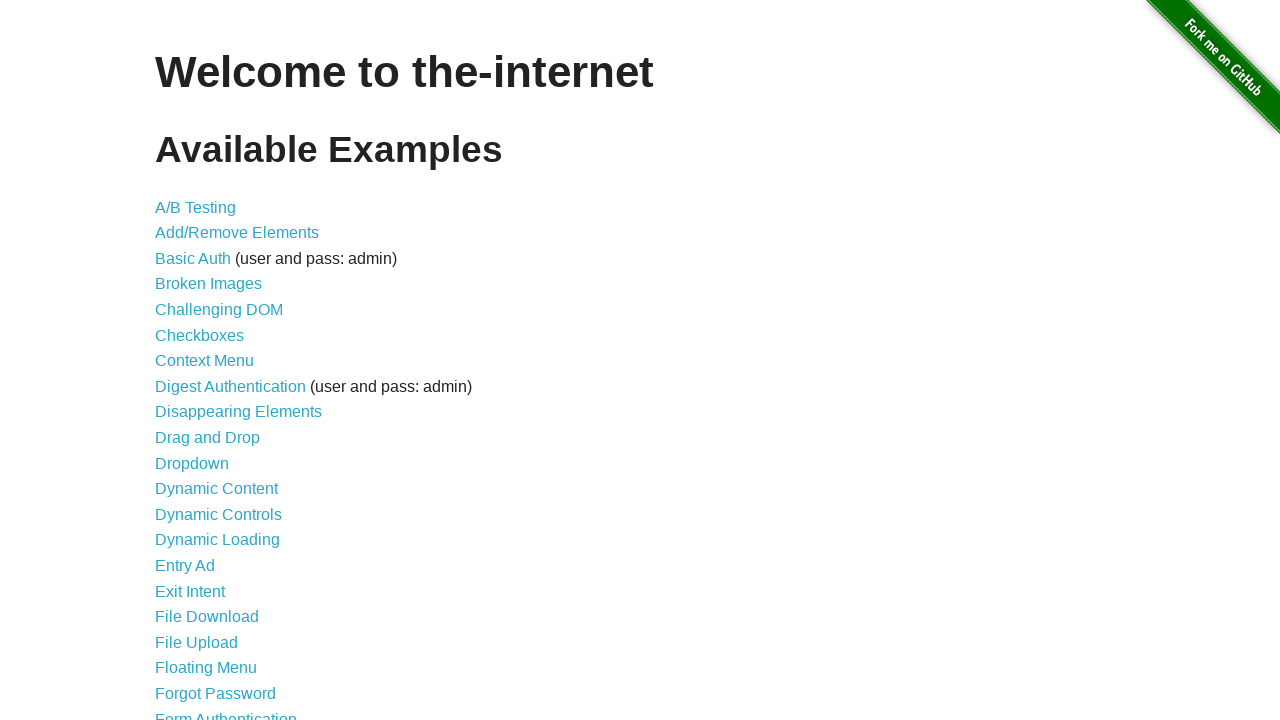

Clicked on Frames link at (182, 361) on a:text('Frames')
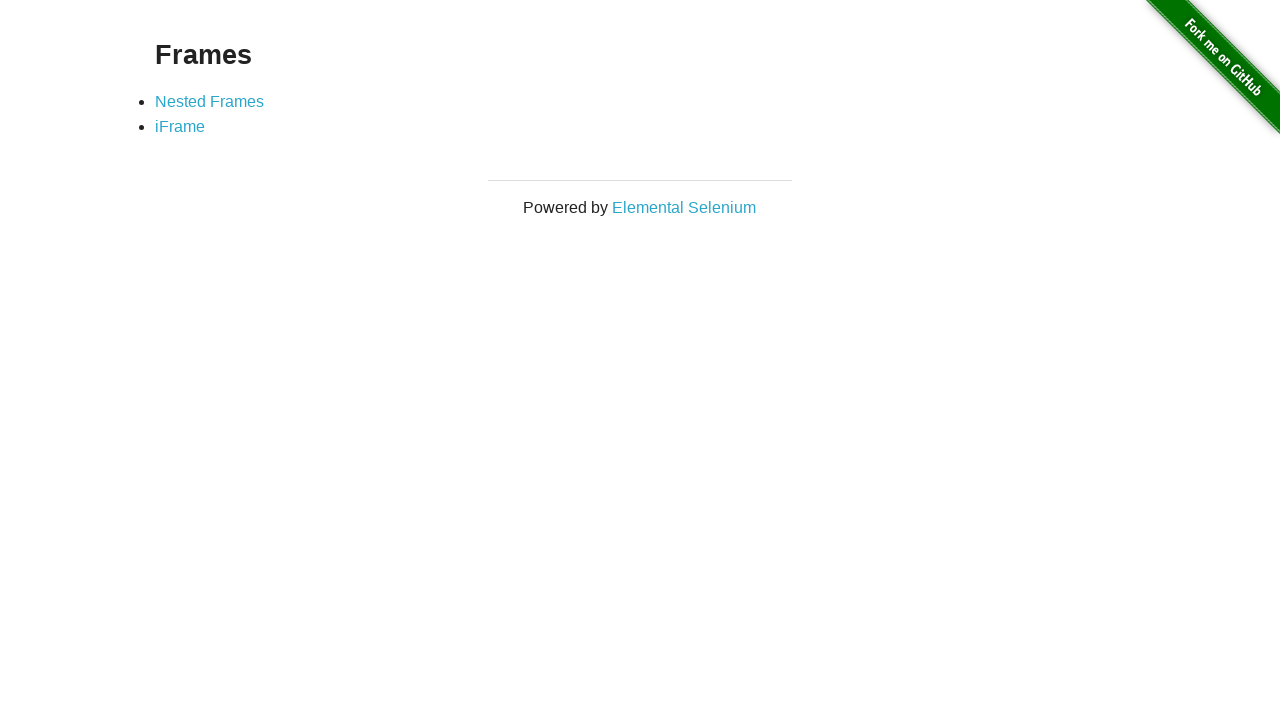

Clicked on iFrame link at (180, 127) on a:text('iFrame')
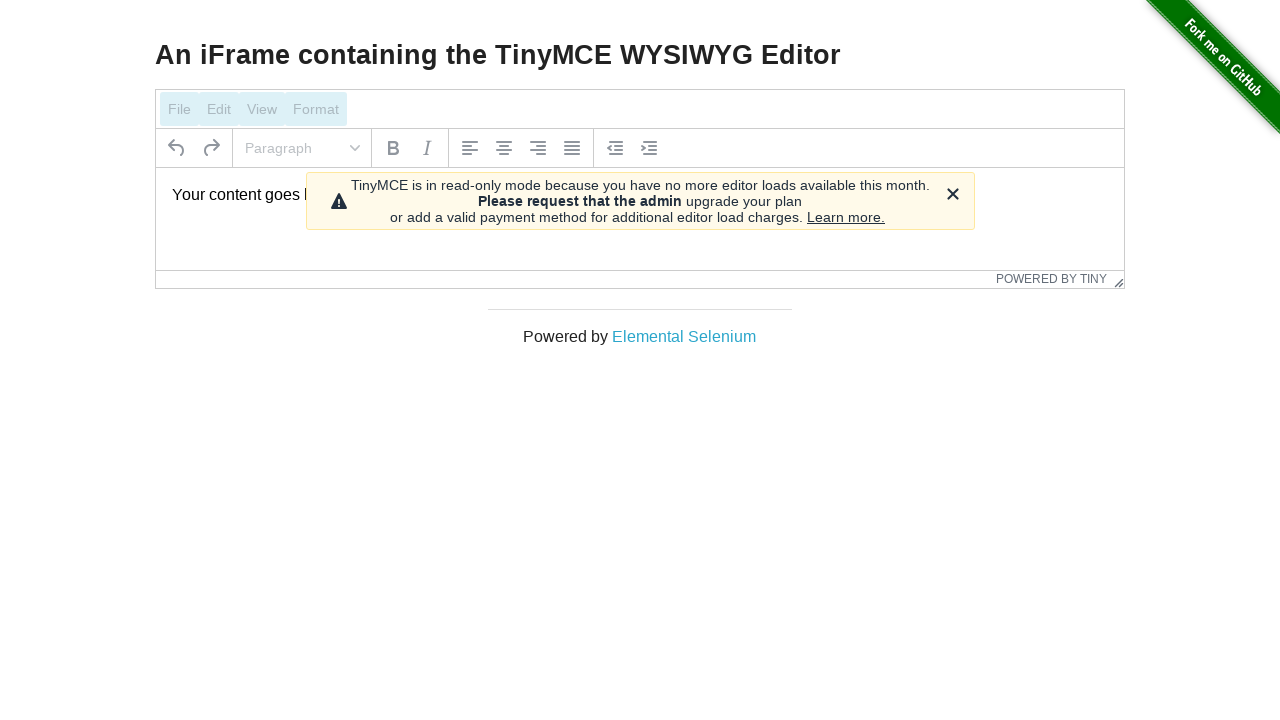

Located TinyMCE iframe element
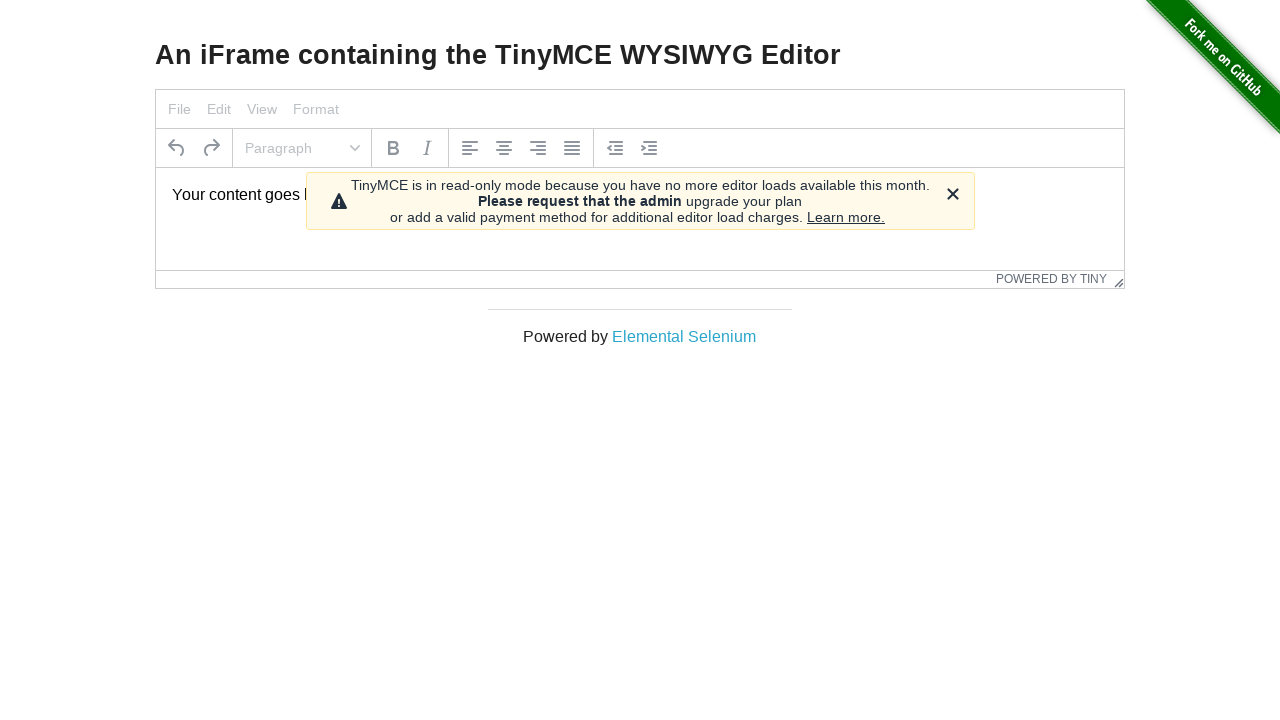

Typed 'hello world' into TinyMCE editor
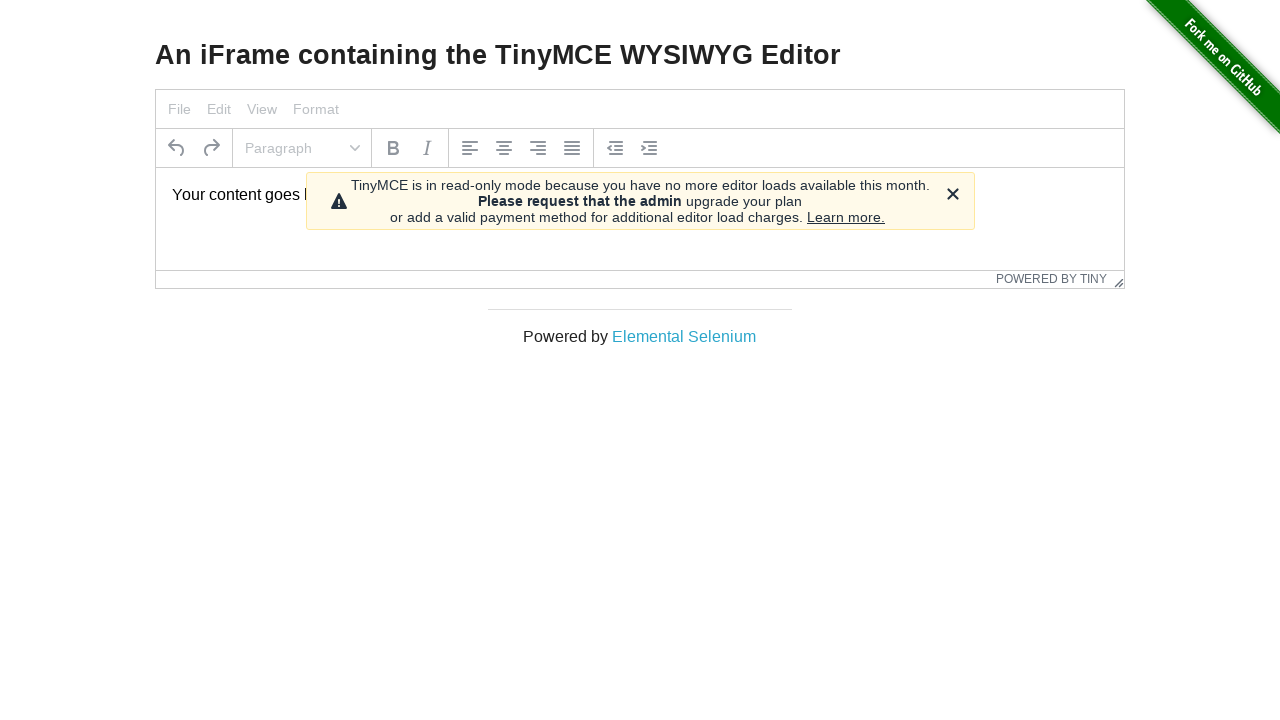

Waited 500ms for text to be processed
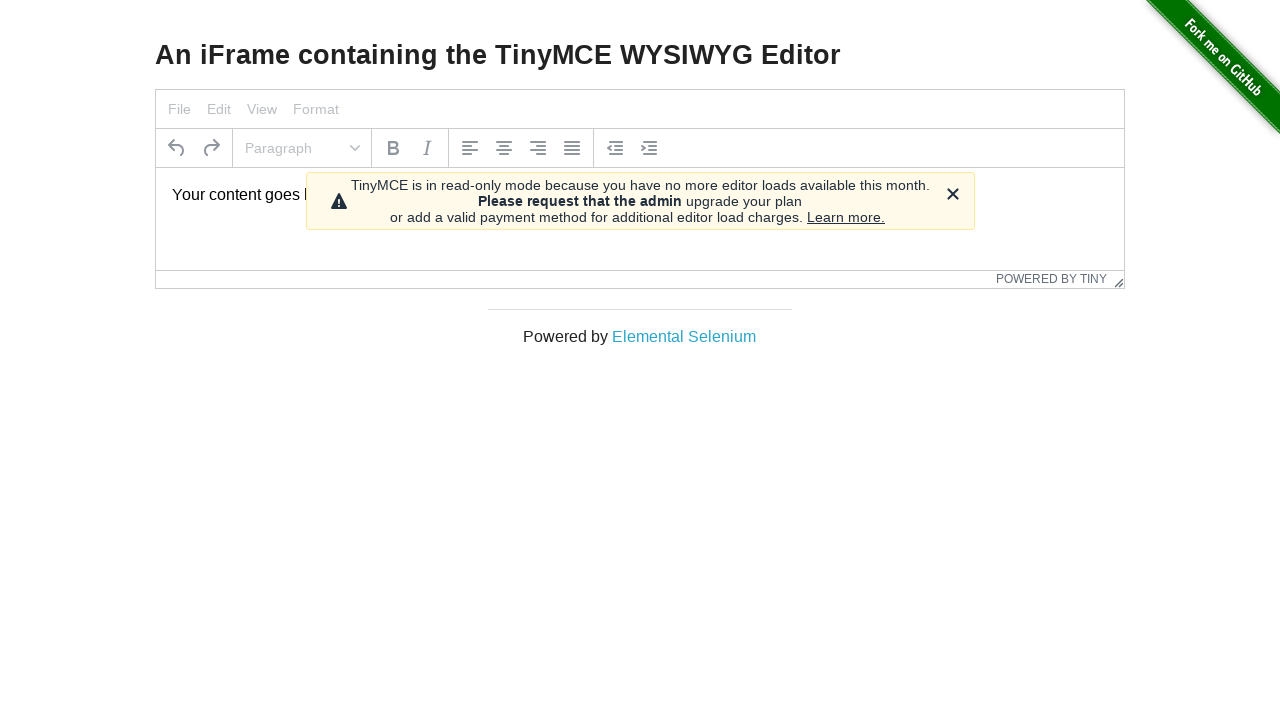

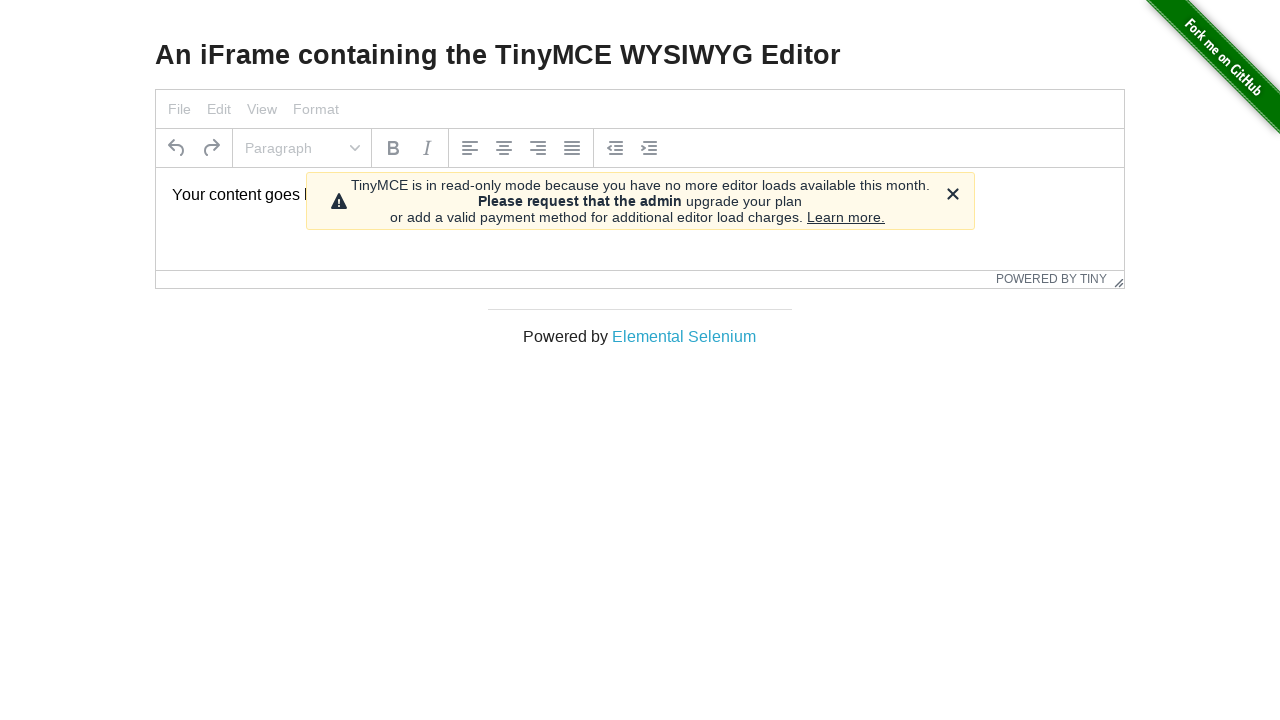